Tests registration form validation when confirmation password doesn't match the original password

Starting URL: https://alada.vn/tai-khoan/dang-ky.html

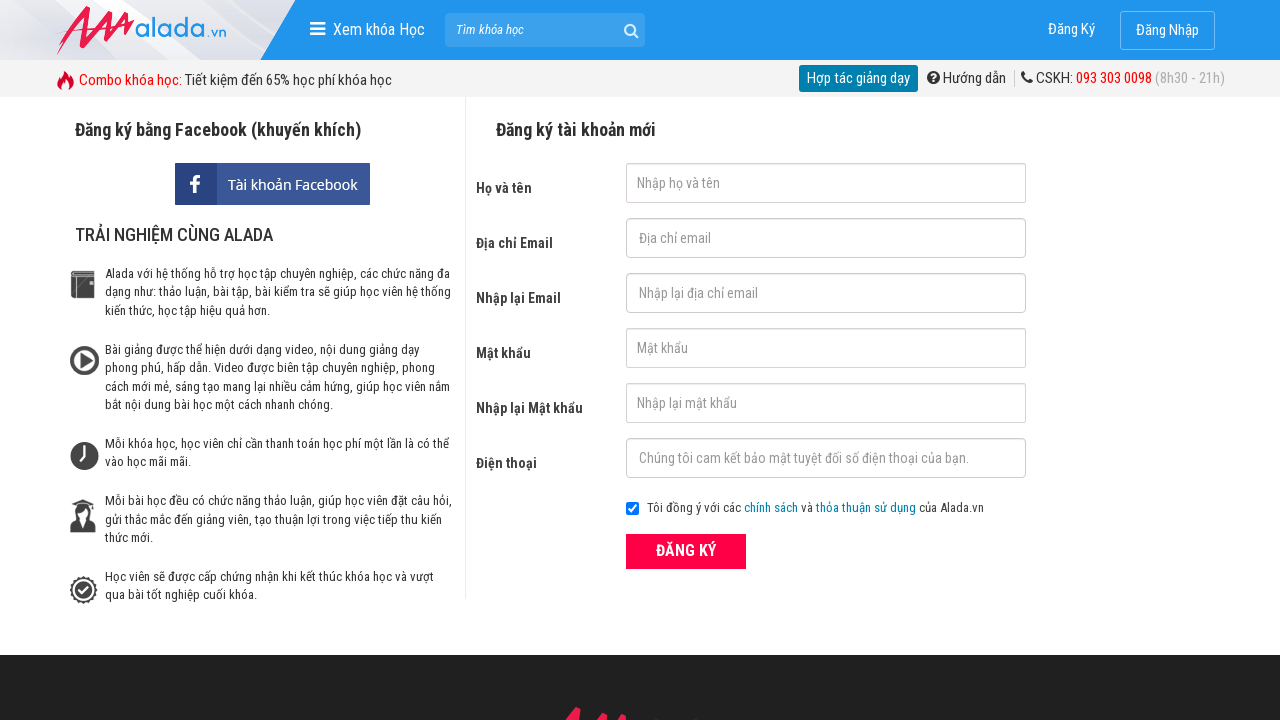

Filled first name field with 'Le Thi Thu' on #txtFirstname
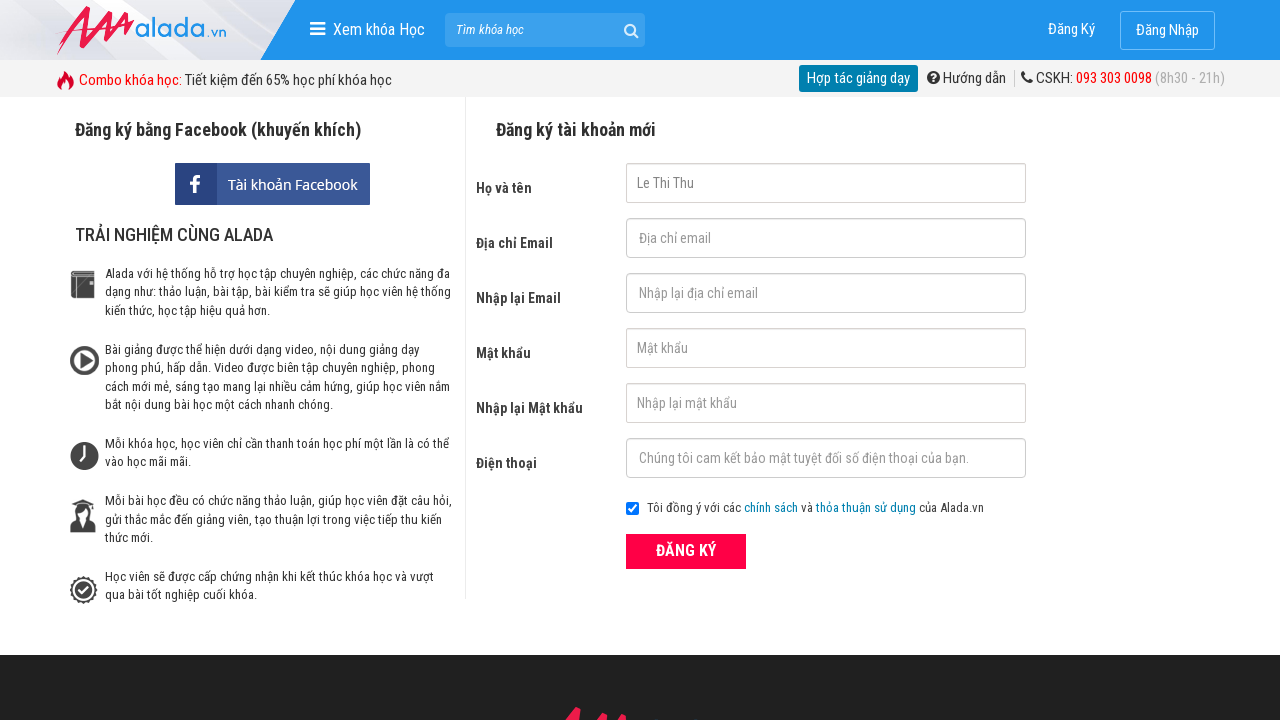

Filled email field with '1234@123' on #txtEmail
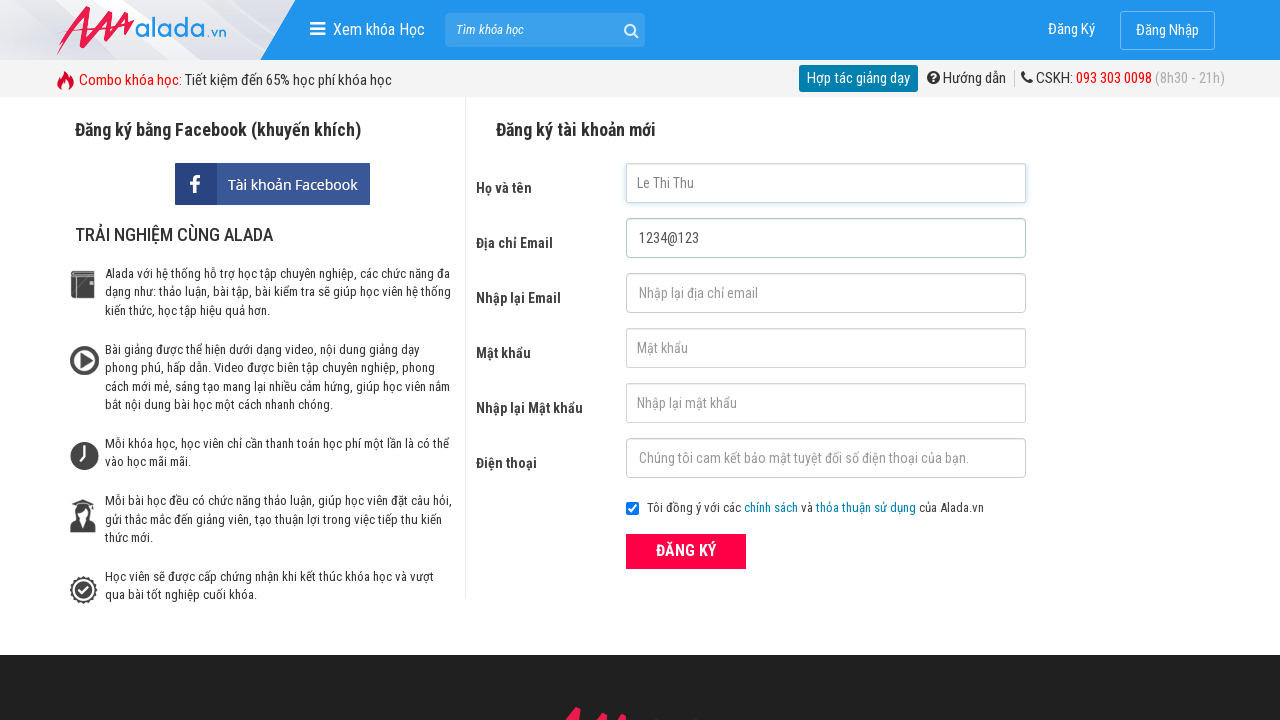

Filled confirm email field with '1234@123' on #txtCEmail
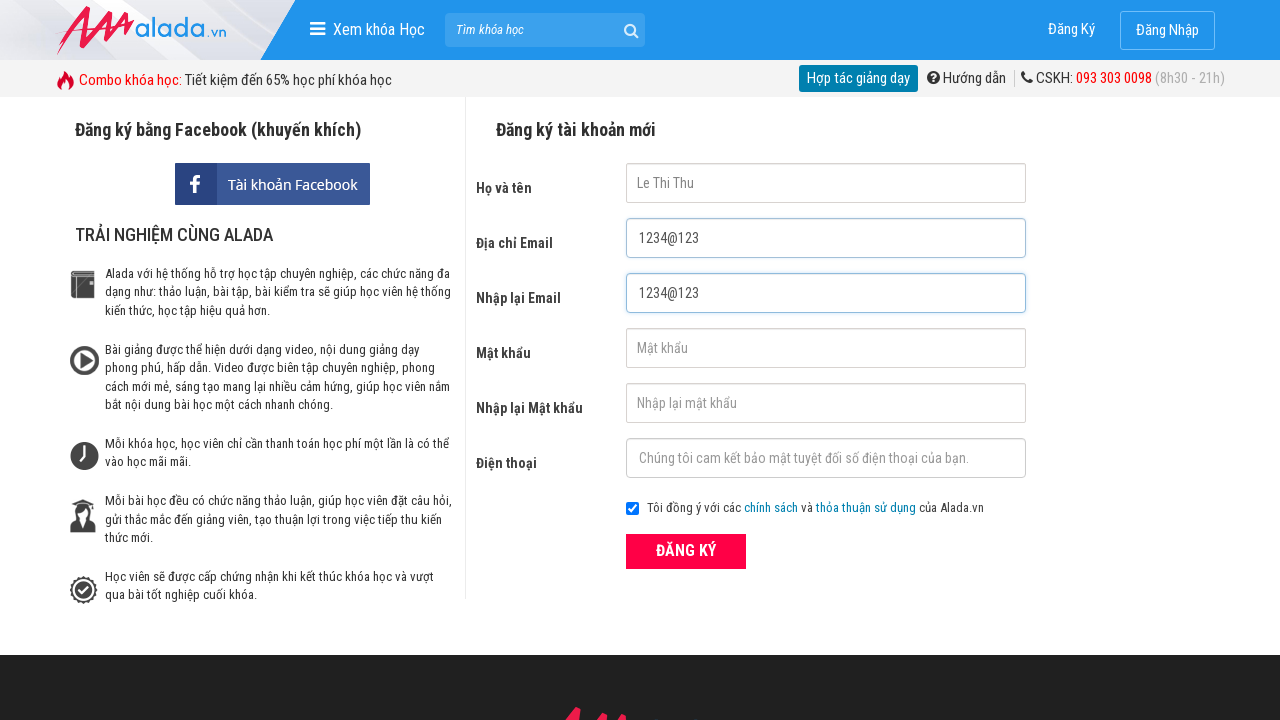

Filled phone field with '0978654353' on #txtPhone
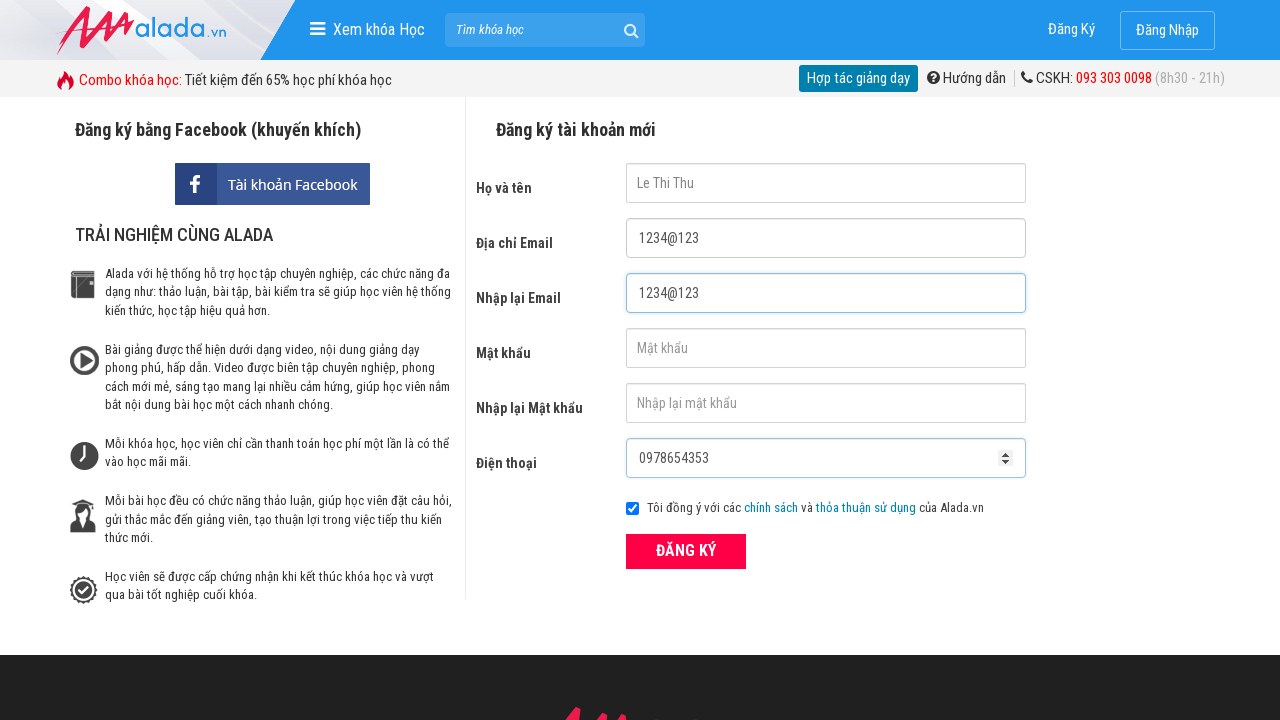

Filled password field with 'Thu1234@1234' on #txtPassword
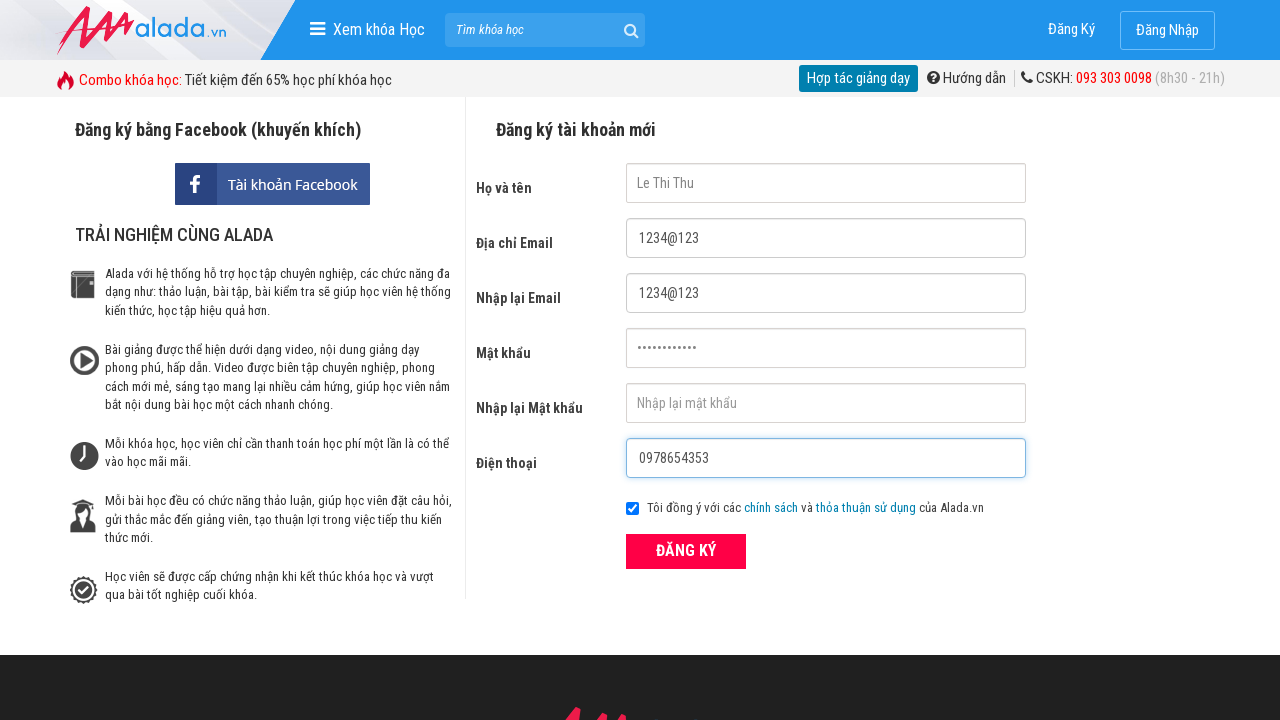

Filled confirmation password field with mismatched password 'Thu1234@12' on #txtCPassword
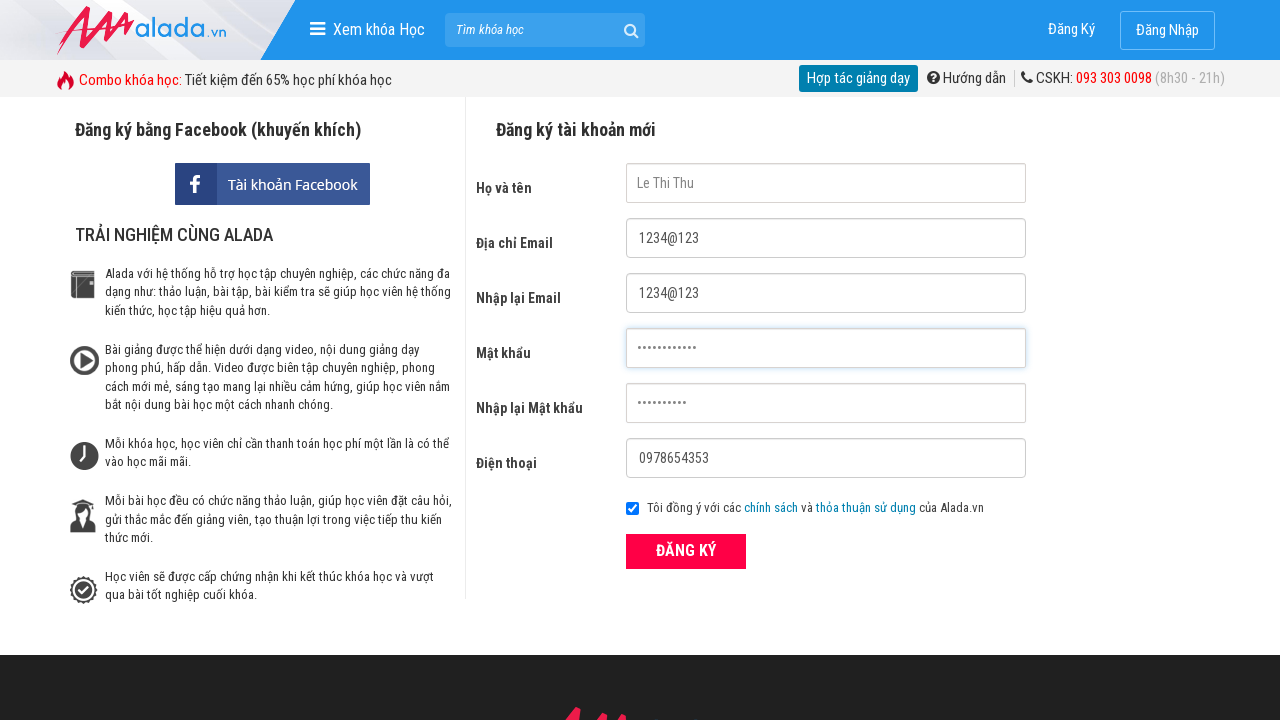

Clicked ĐĂNG KÝ (Register) button at (686, 551) on xpath=//div/button[@type='submit' and text() = 'ĐĂNG KÝ']
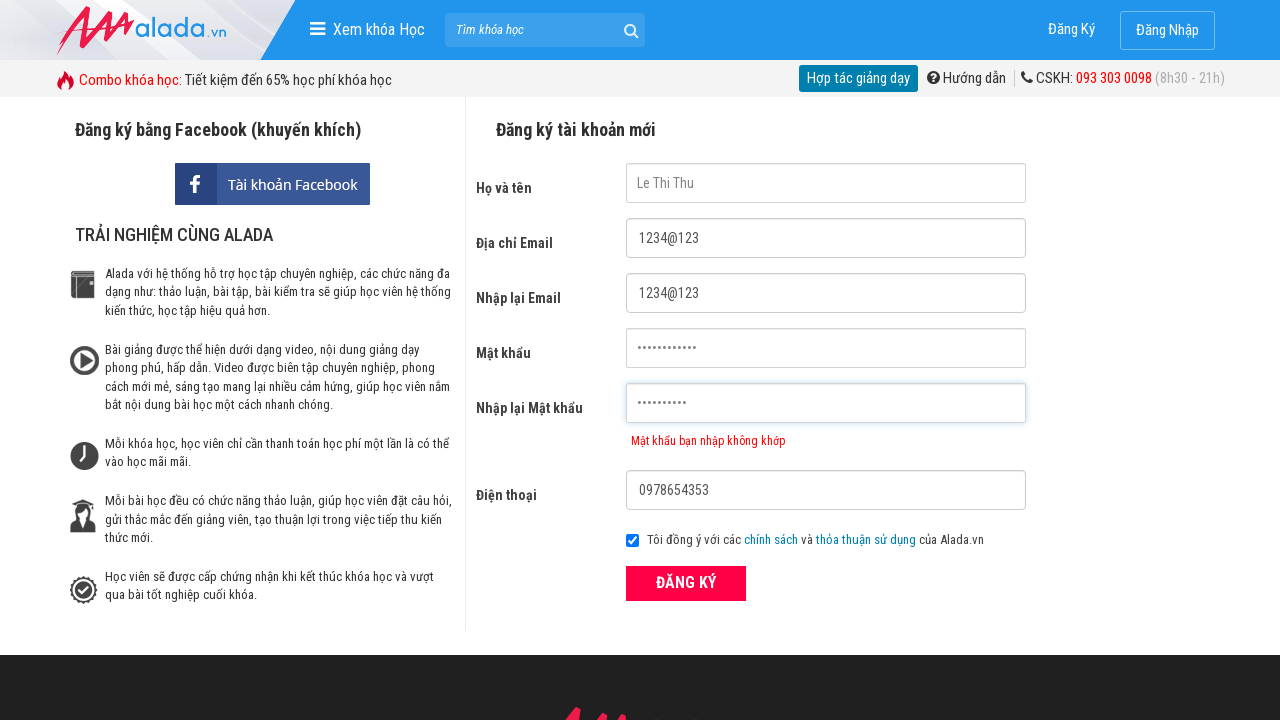

Confirmation password error message displayed - validation test passed
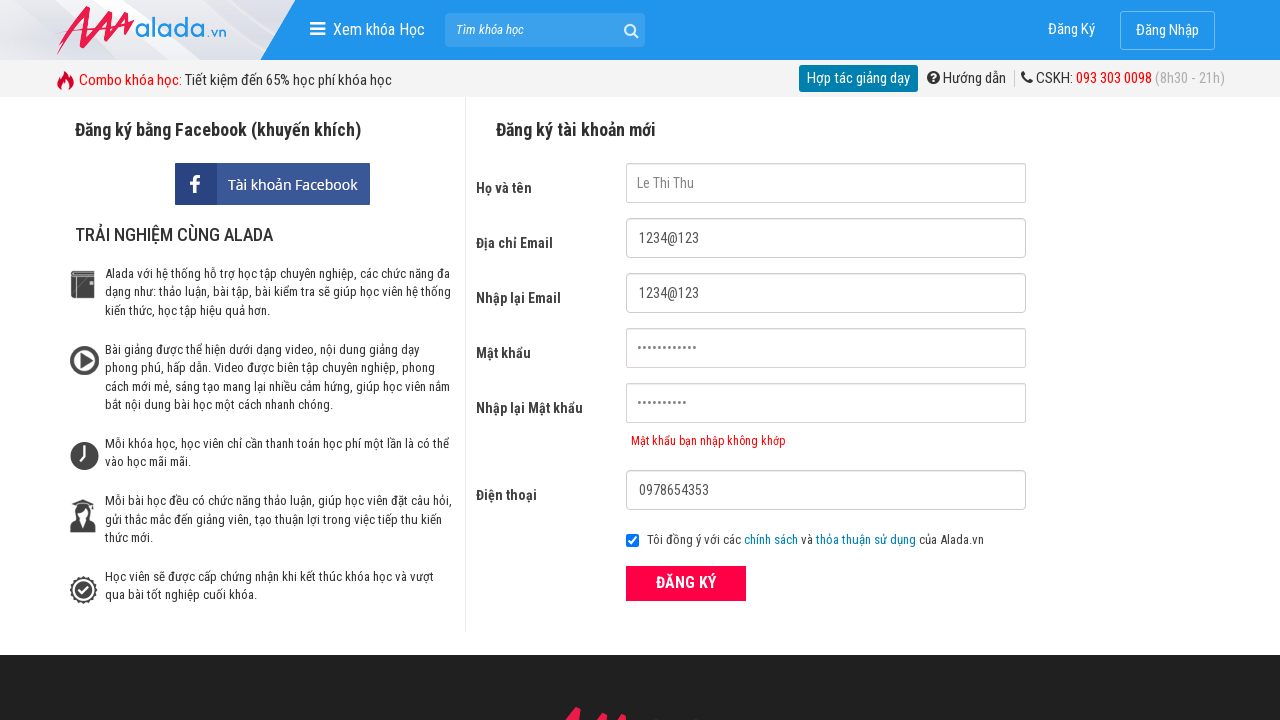

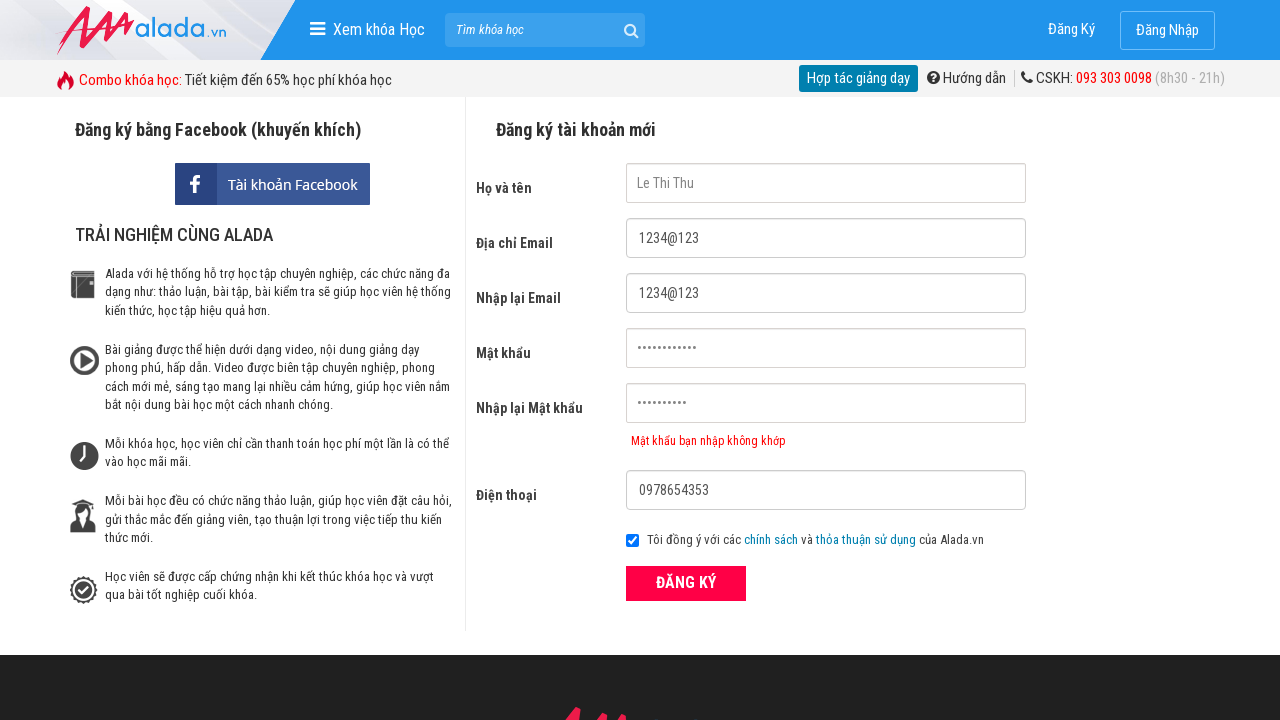